Tests registration form validation when submitting with empty data, verifying all required field error messages are displayed.

Starting URL: https://alada.vn/tai-khoan/dang-ky.html

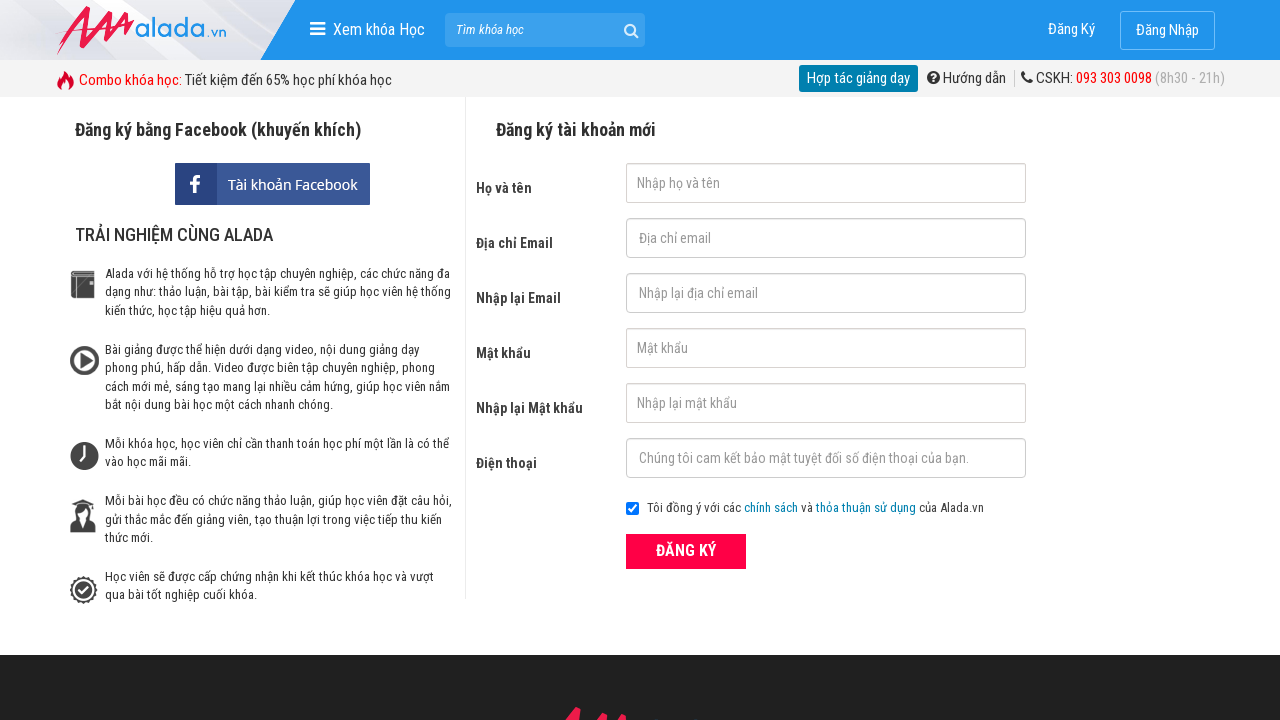

Navigated to registration page
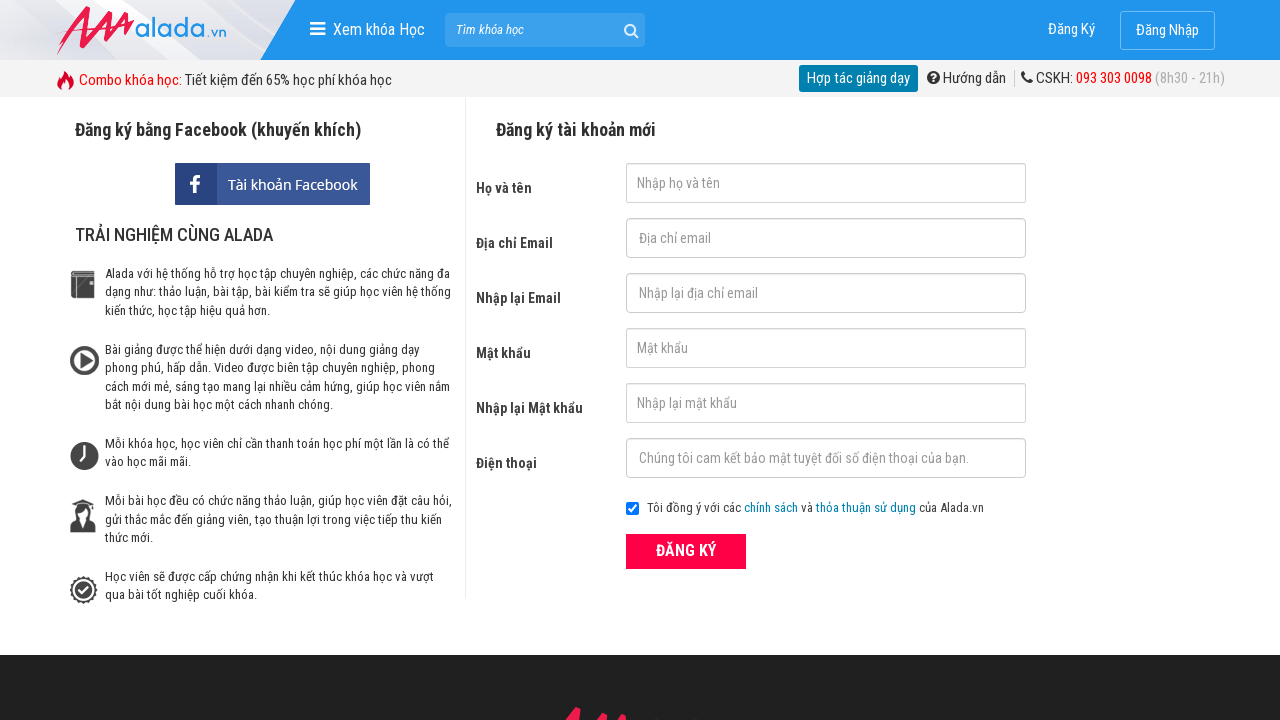

Clicked ĐĂNG KÝ button without filling any fields at (686, 551) on xpath=//form[@id='frmLogin']//button[text()='ĐĂNG KÝ']
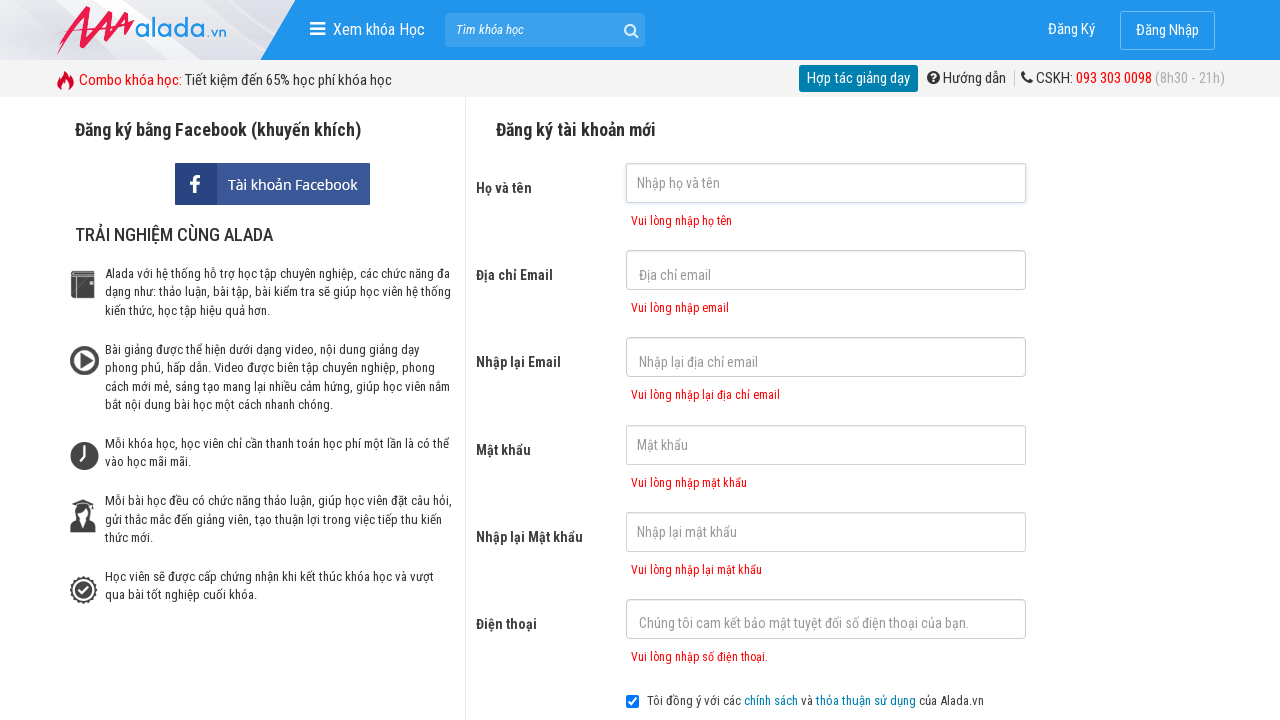

First name error message displayed
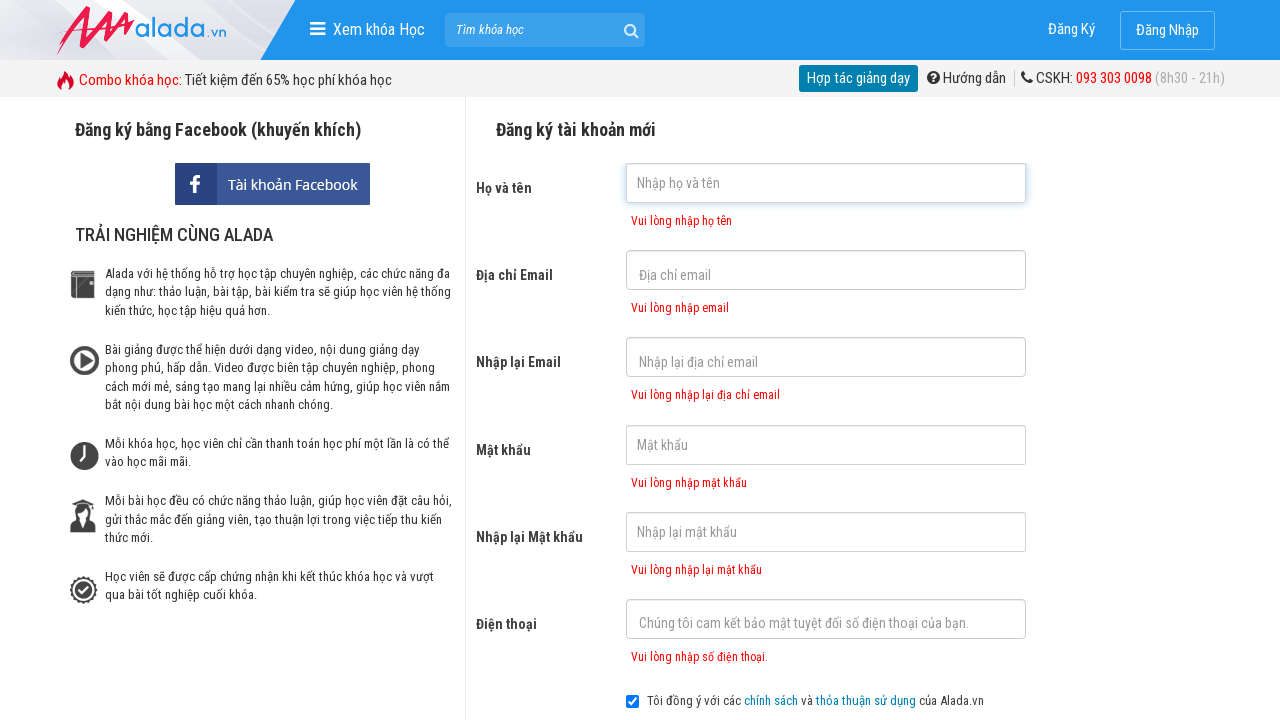

Email error message displayed
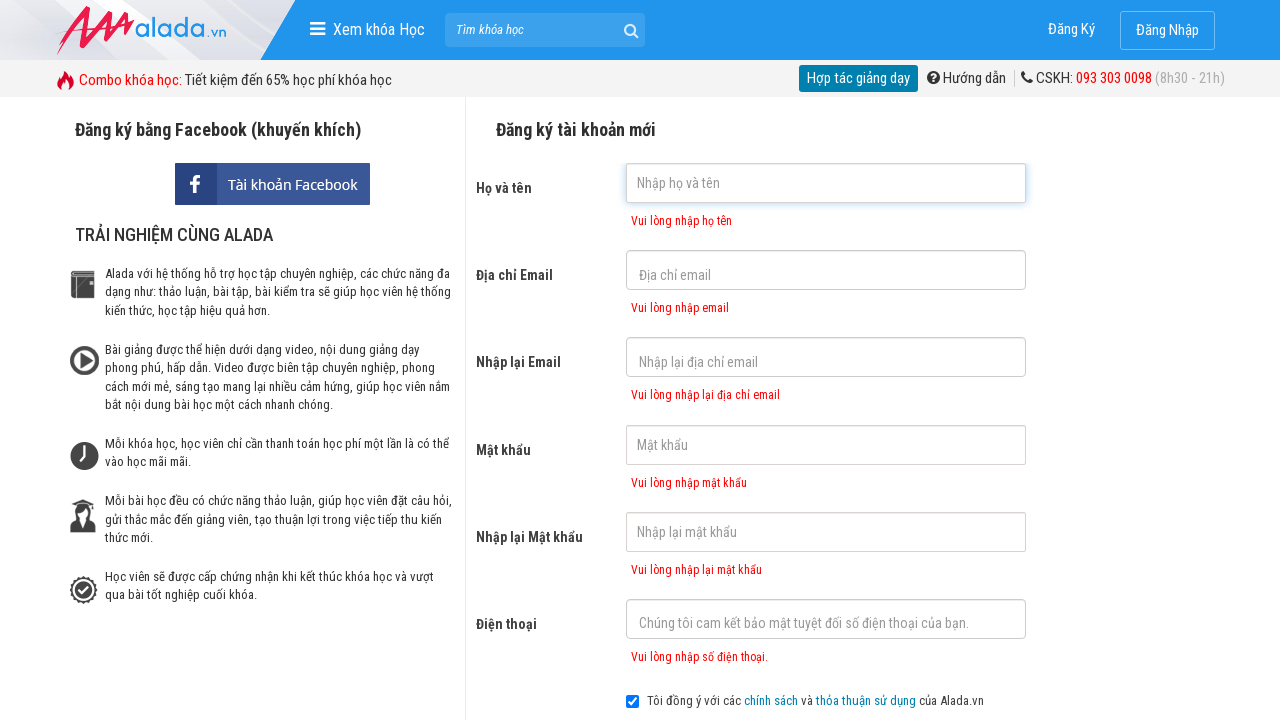

Confirm email error message displayed
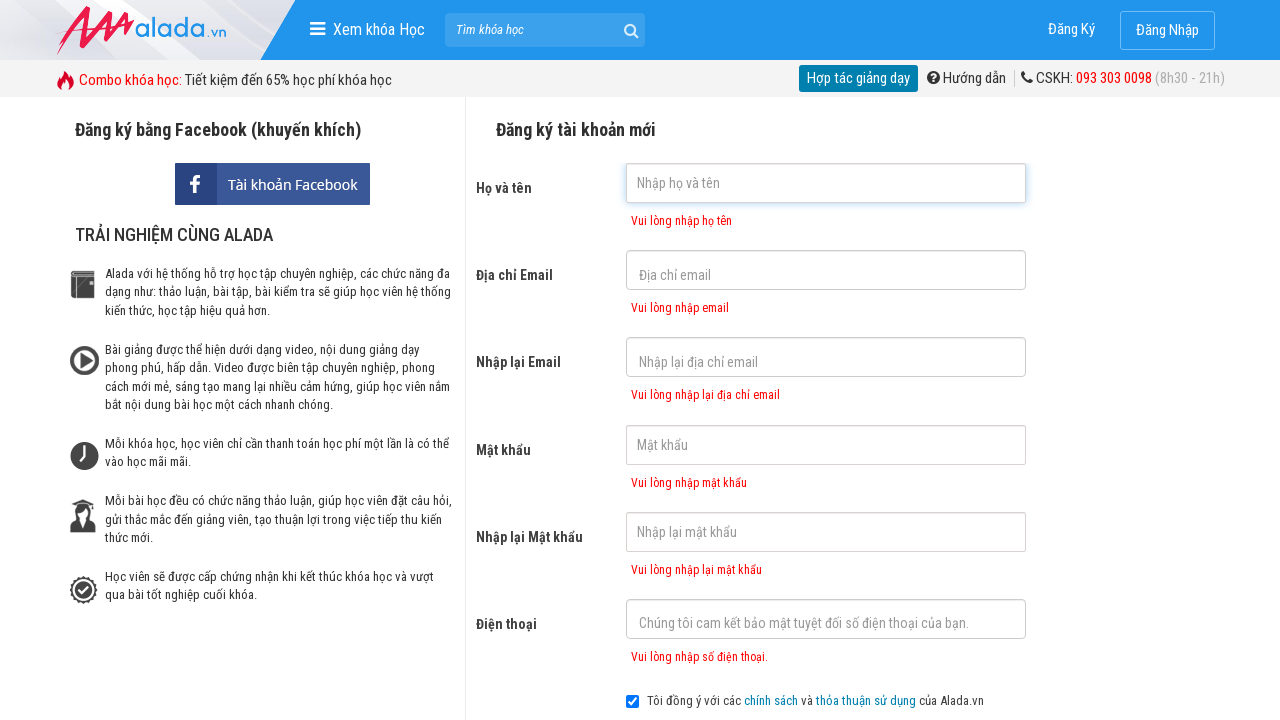

Password error message displayed
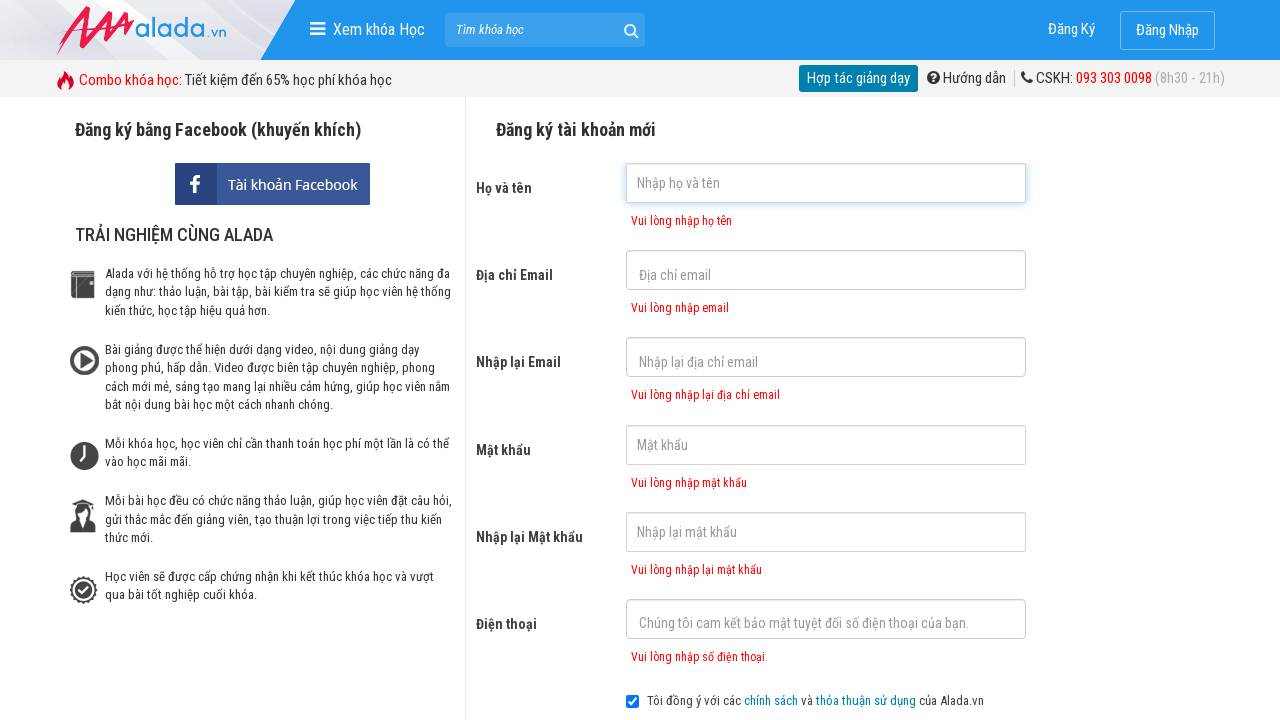

Confirm password error message displayed
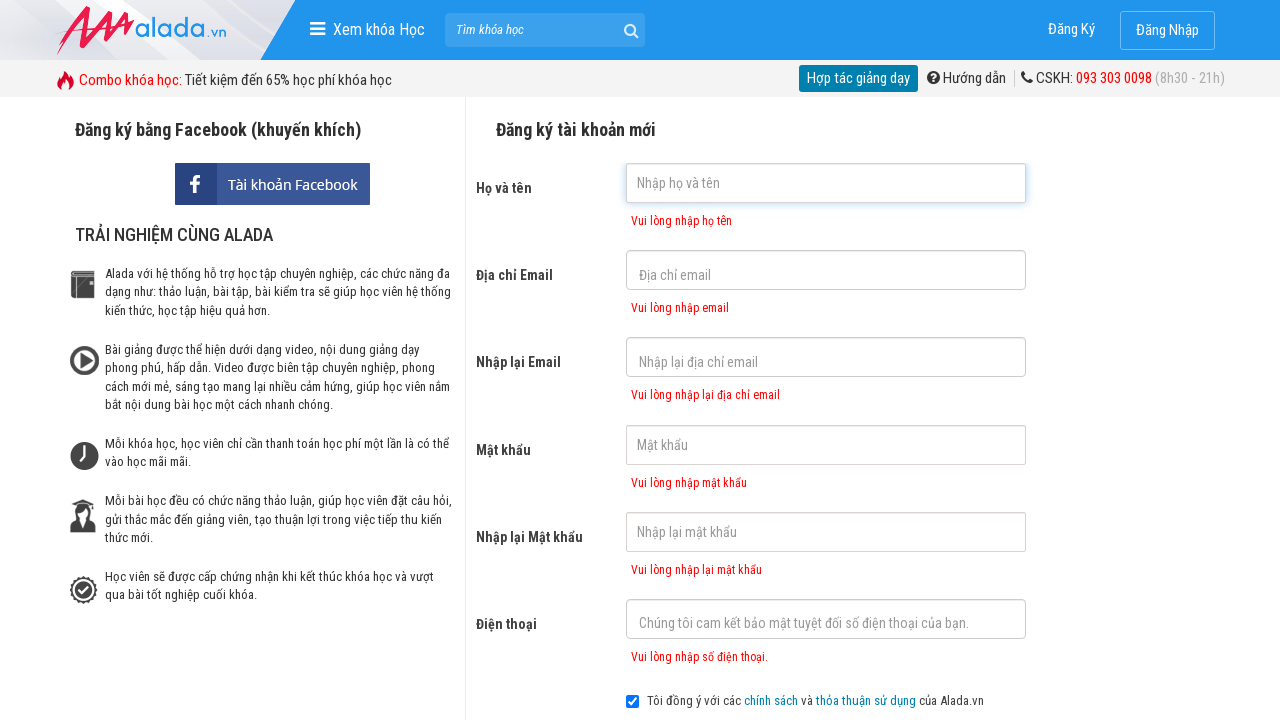

Phone number error message displayed
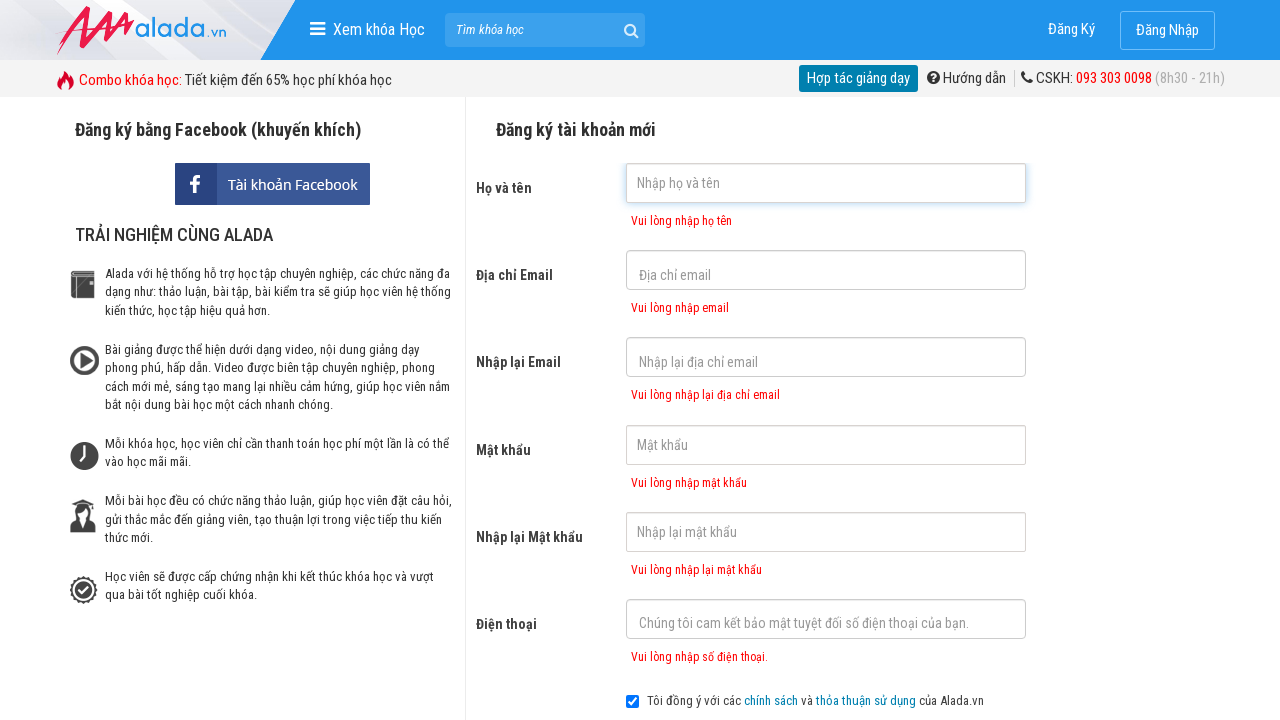

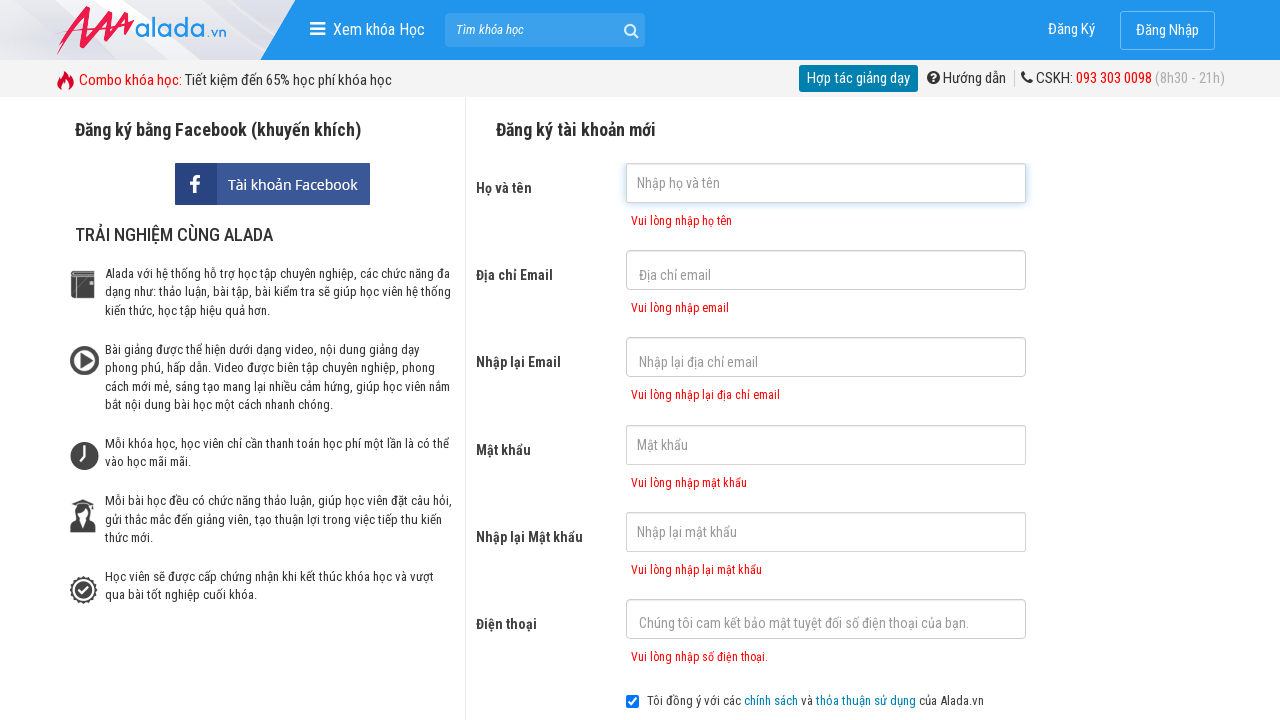